Tests mobile responsive navigation by emulating a mobile device viewport, clicking the navbar toggler (hamburger menu), and then clicking the Library link.

Starting URL: https://rahulshettyacademy.com/angularAppdemo/

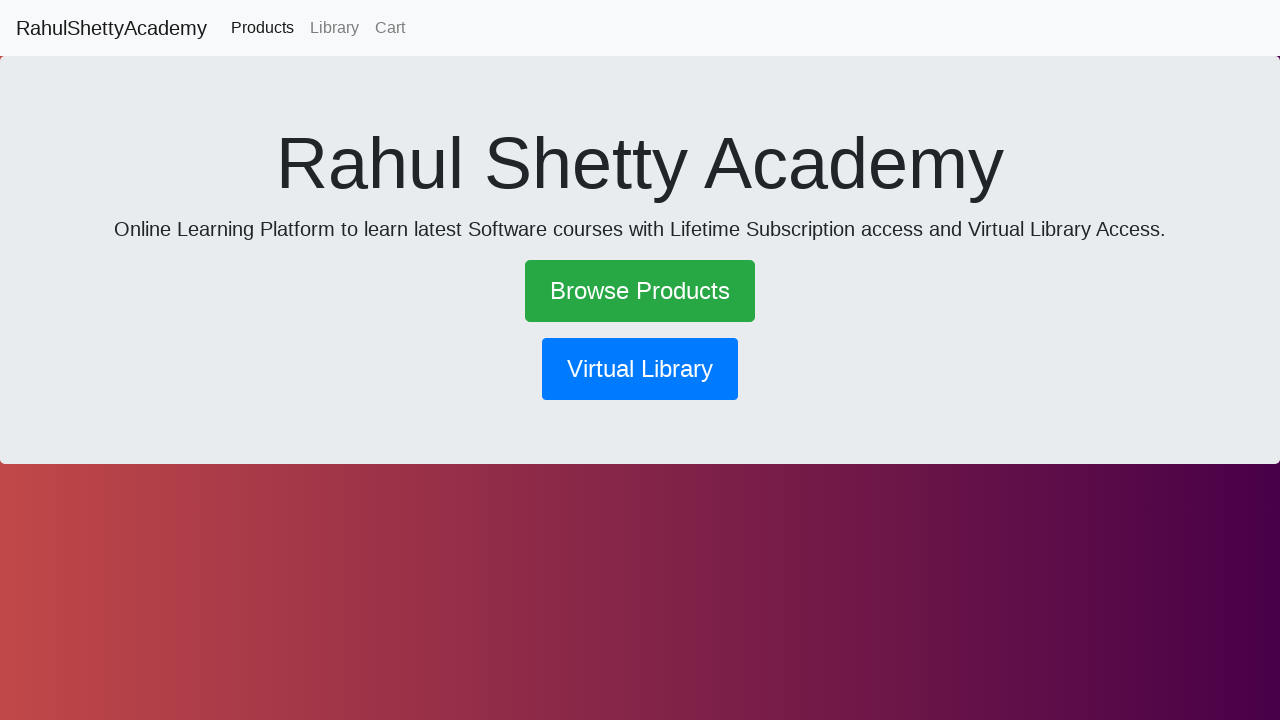

Set mobile viewport to 600x1000 pixels
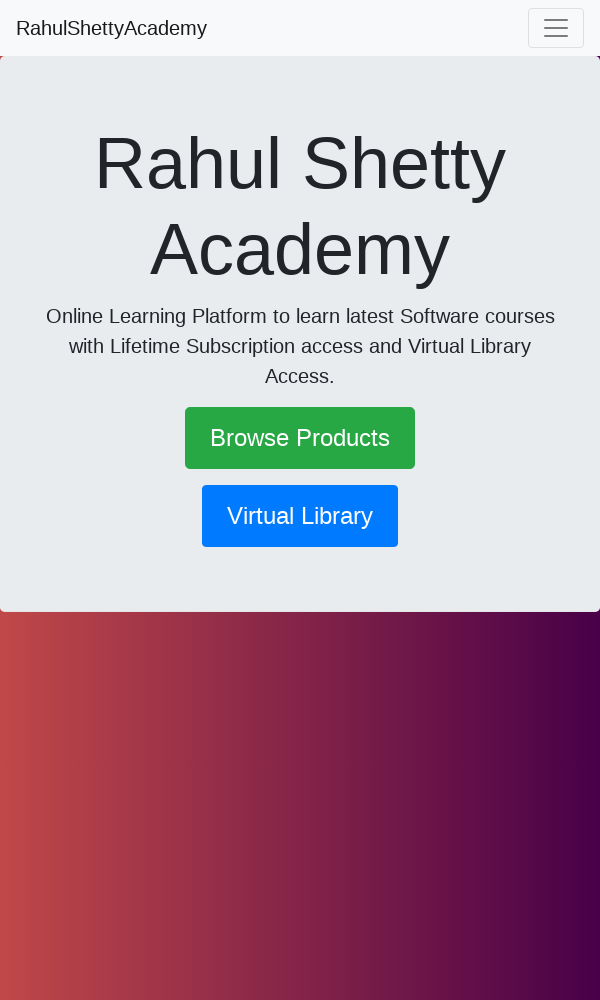

Clicked navbar toggler (hamburger menu) to expand mobile navigation at (556, 28) on .navbar-toggler
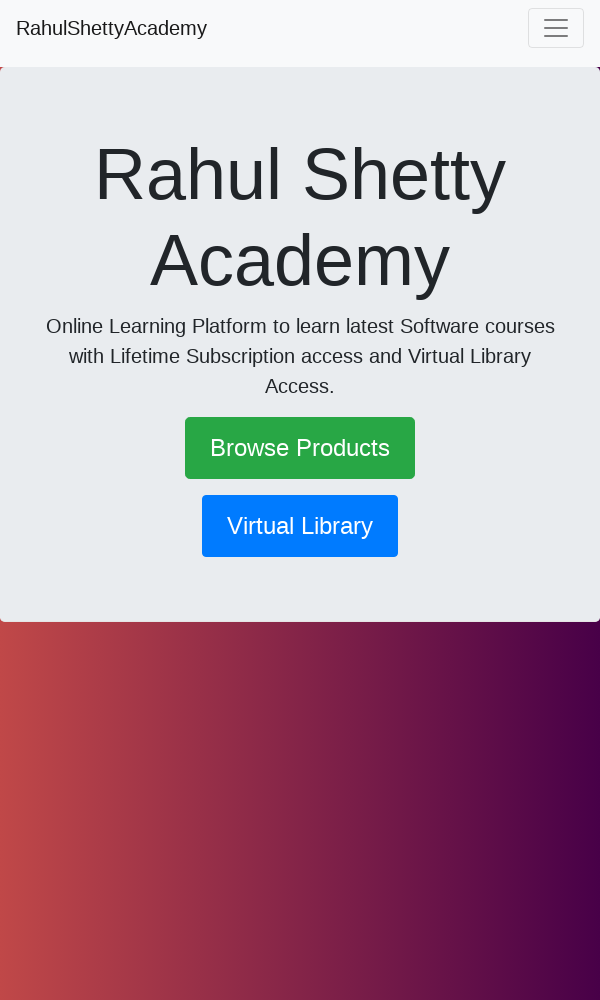

Waited 1000ms for mobile navigation menu to expand
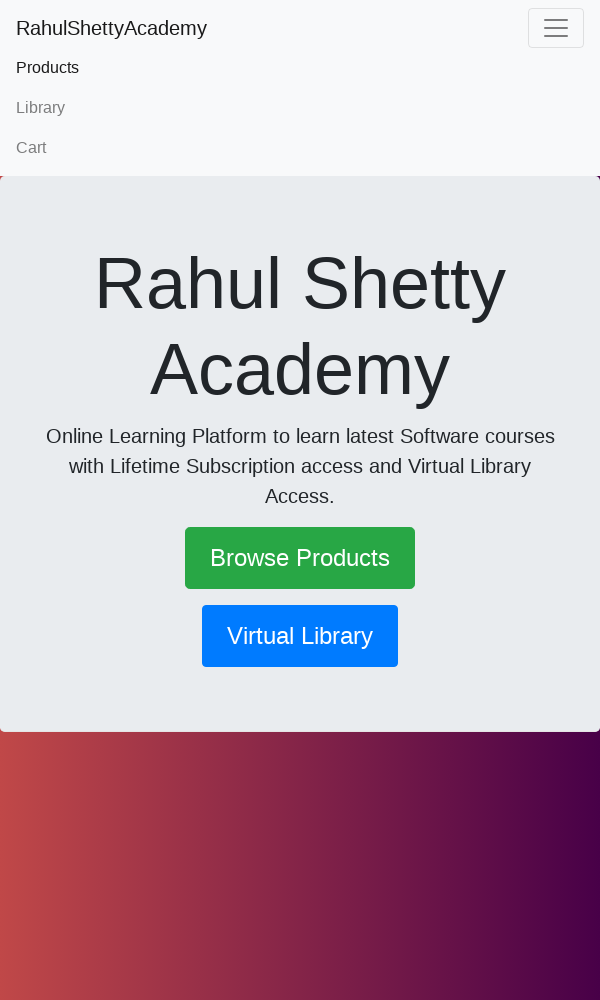

Clicked Library link in mobile navigation at (300, 108) on text=Library
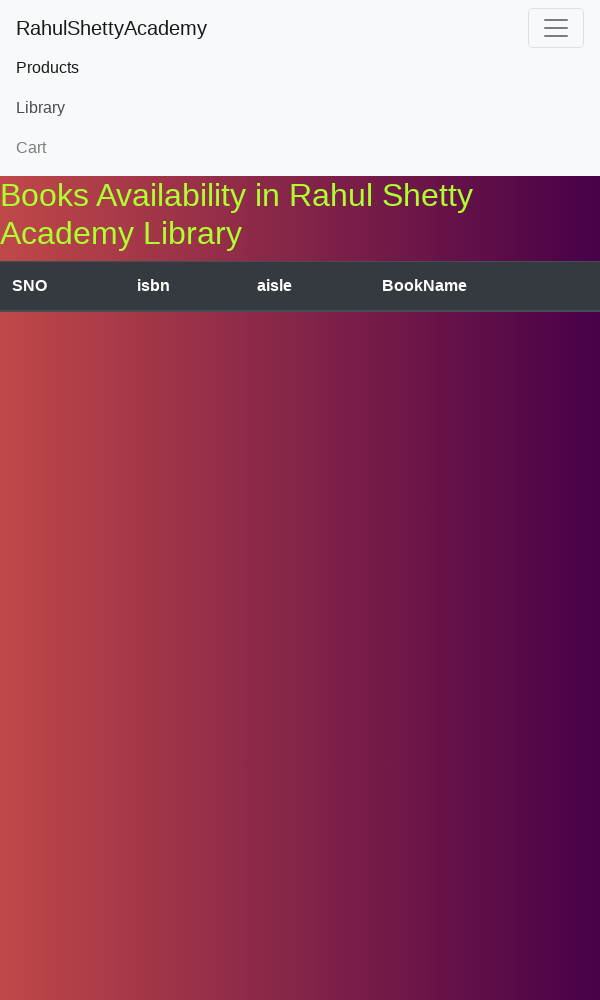

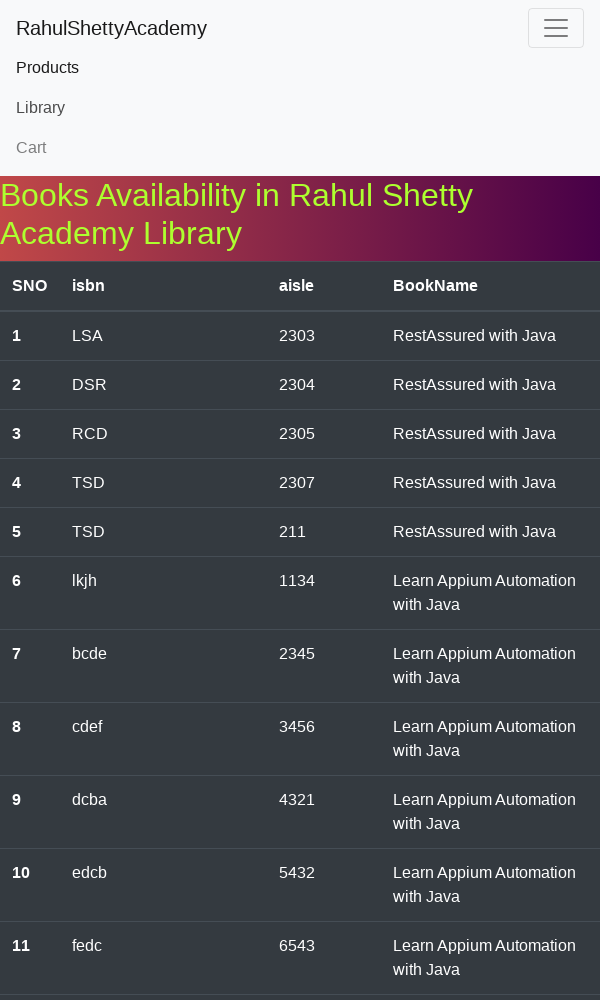